Tests dropdown menu interactions by clicking on a dropdown, hovering over secondary menu items, and navigating to a secondary page

Starting URL: https://crossbrowsertesting.github.io/hover-menu.html

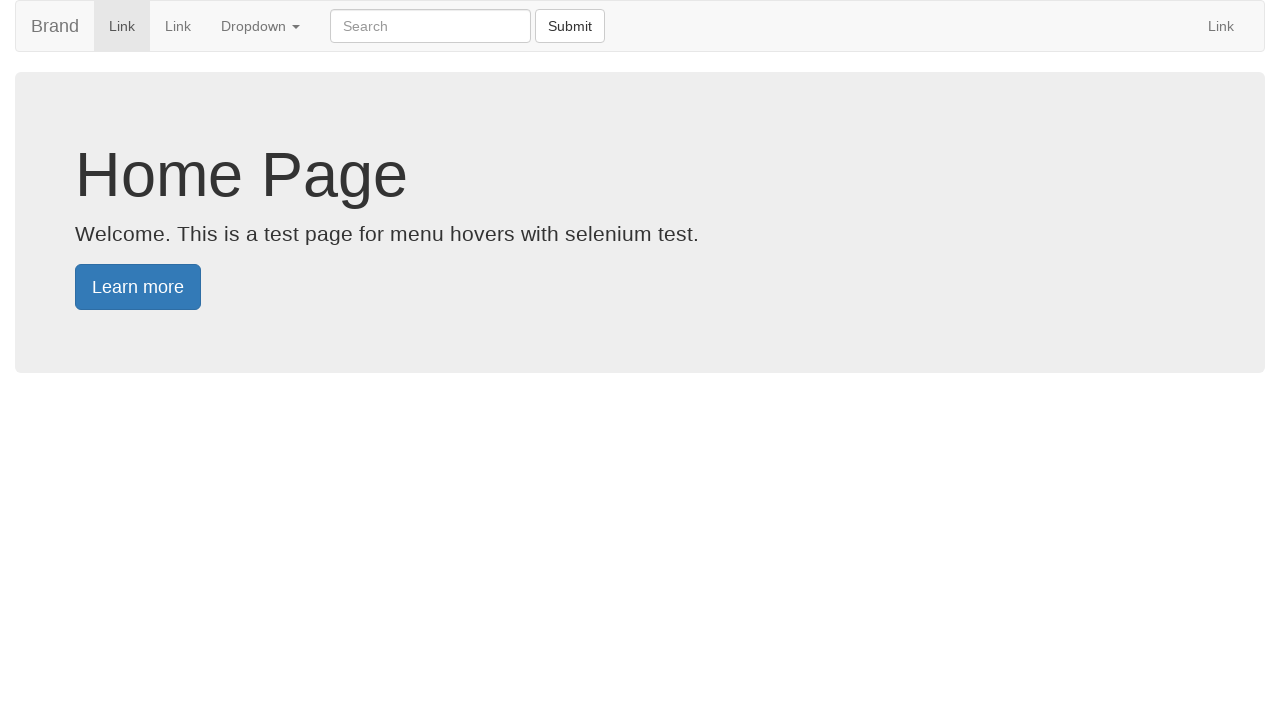

Clicked on the dropdown menu at (260, 26) on xpath=//li[@class='dropdown']
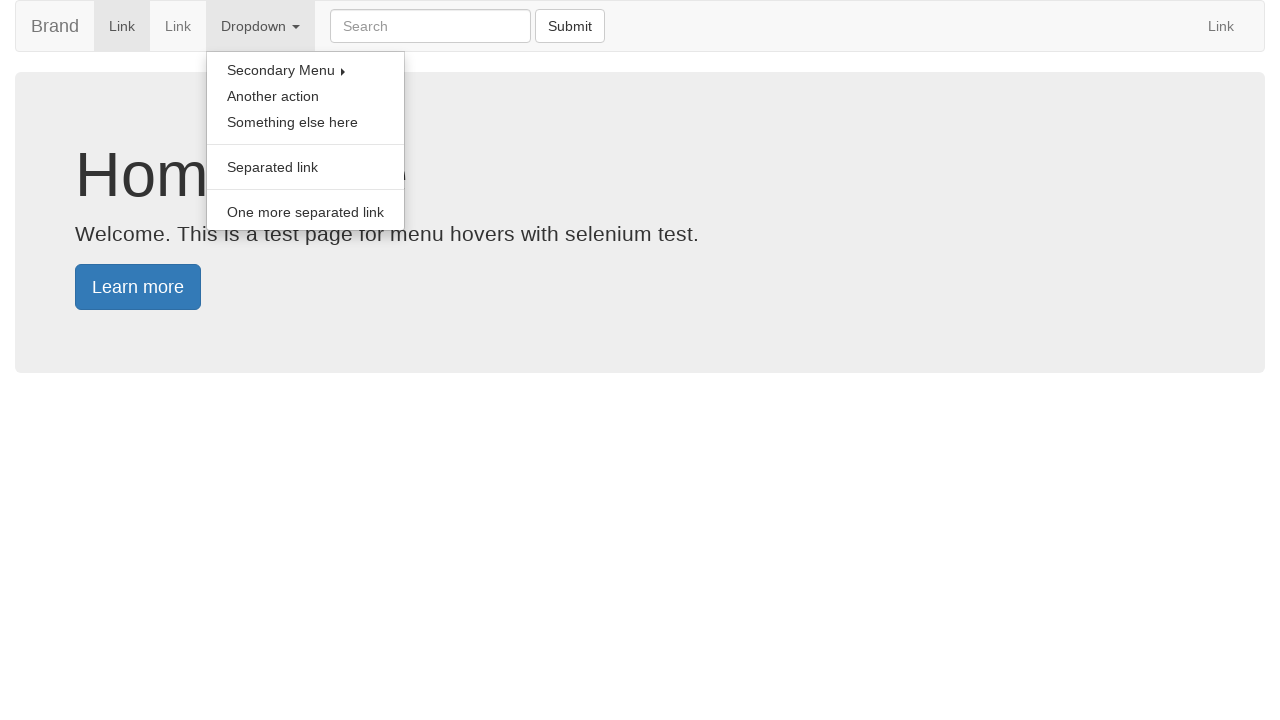

Secondary dropdown menu appeared
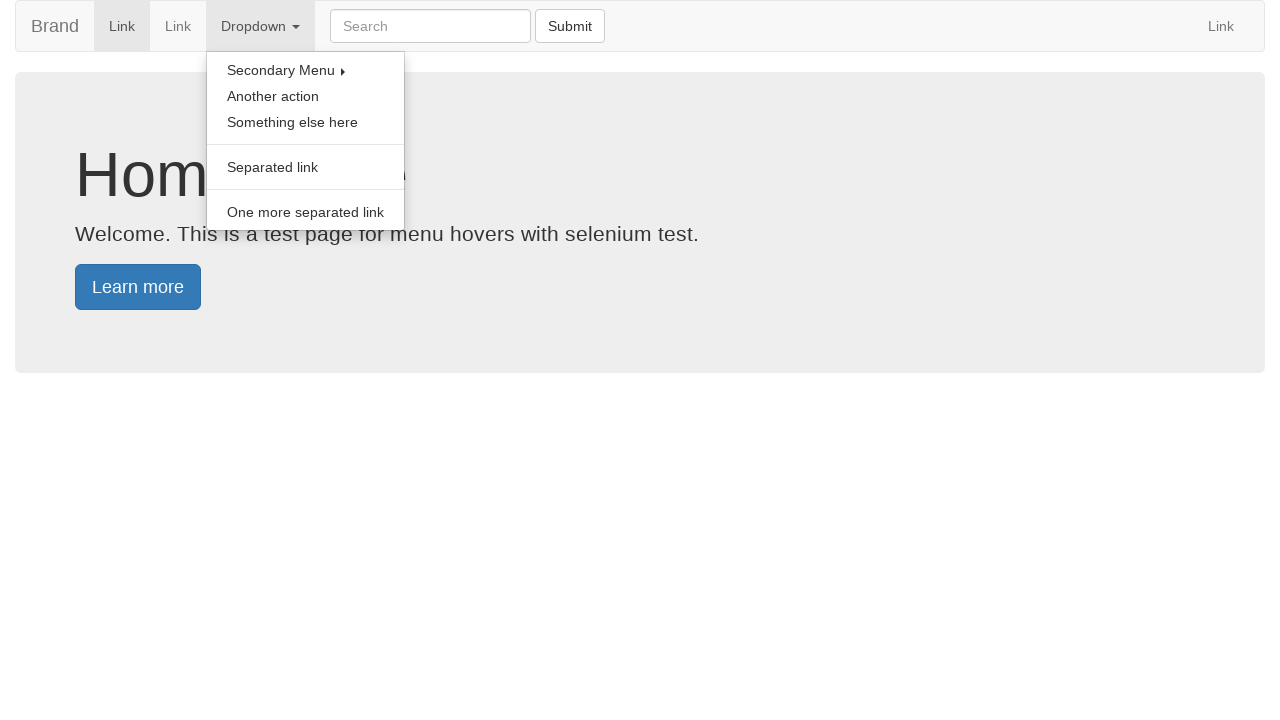

Hovered over the secondary dropdown menu at (306, 70) on xpath=//li[@class='secondary-dropdown']
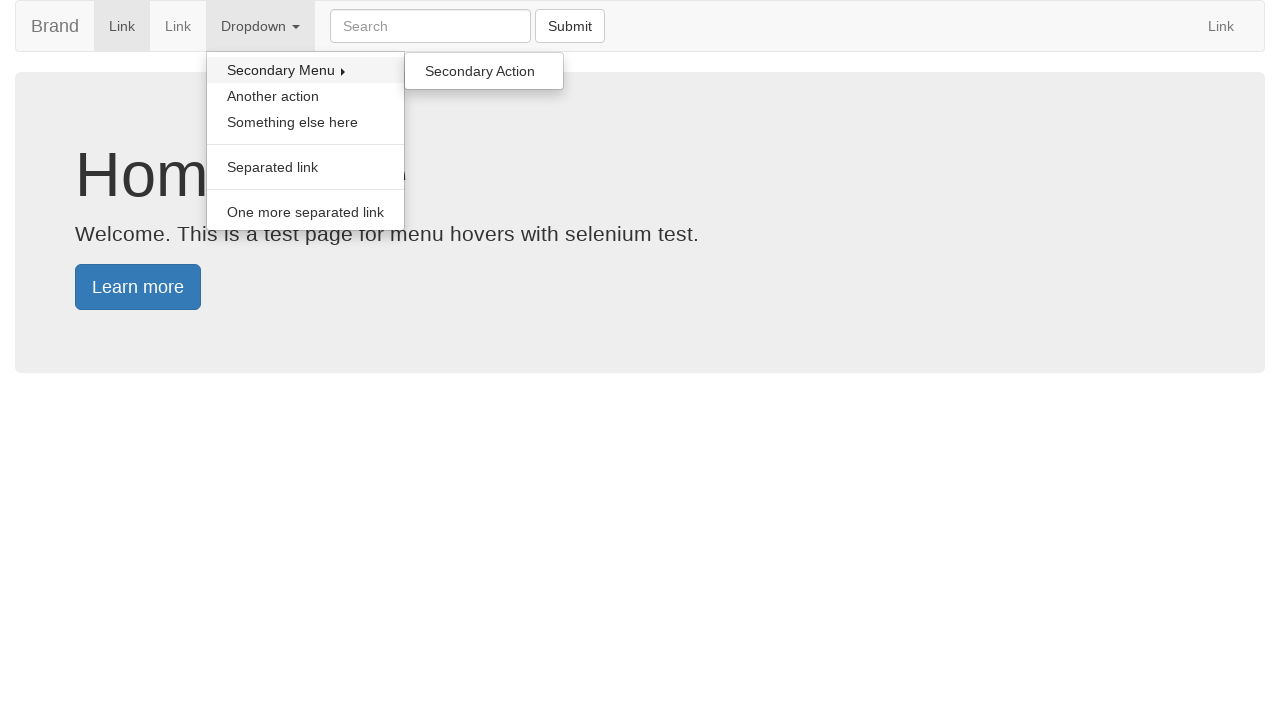

Clicked on 'Secondary Action' link at (484, 71) on xpath=//a[text()='Secondary Action']
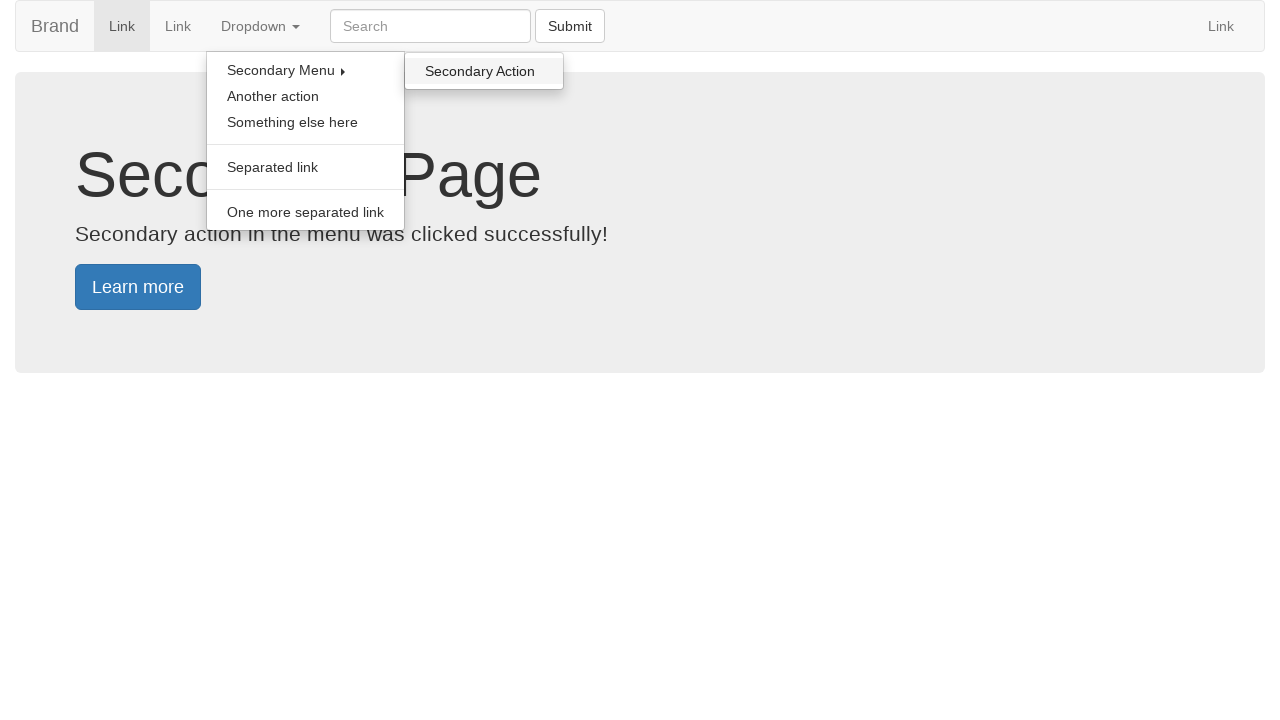

Secondary page loaded with 'Secondary Page' heading visible
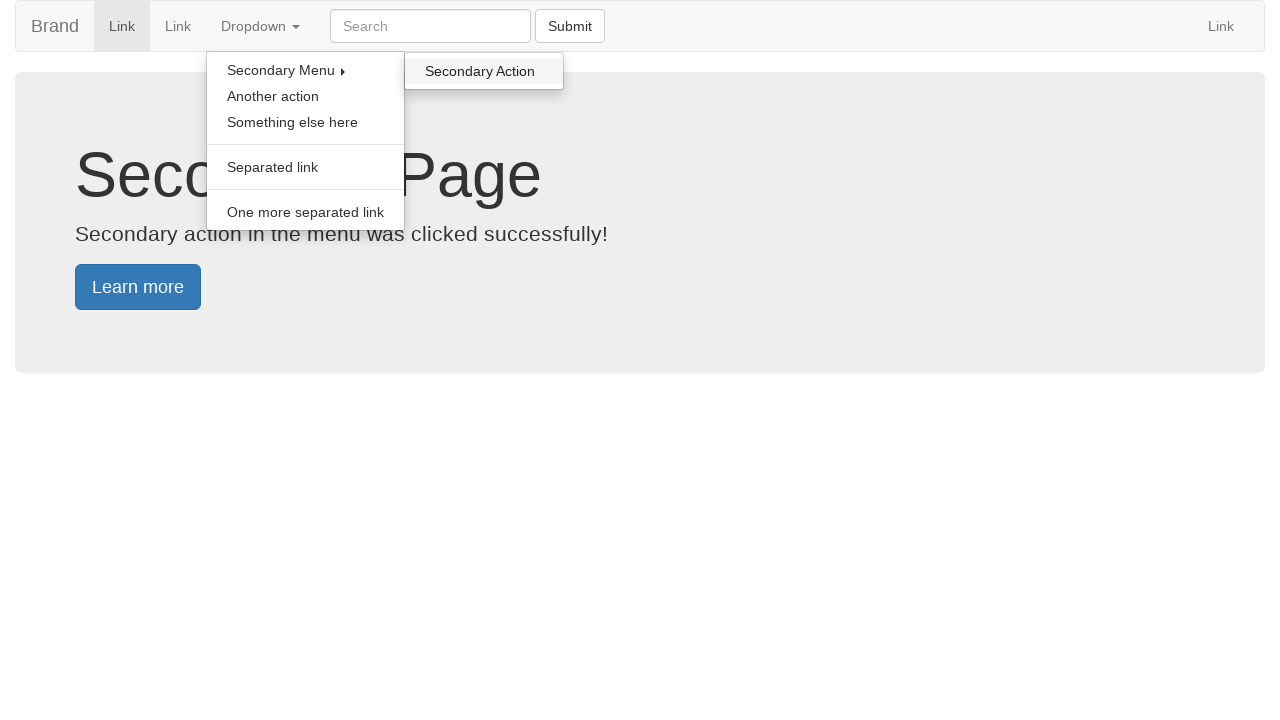

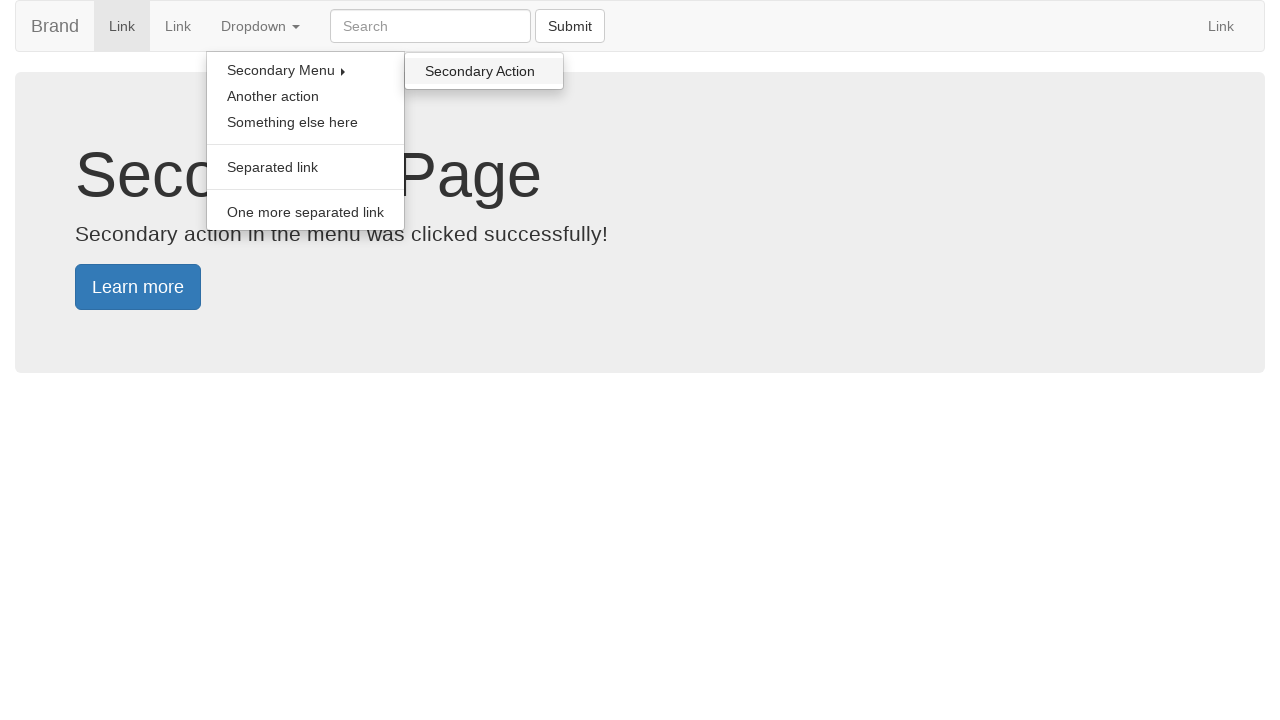